Tests that main and footer sections become visible after adding a todo item

Starting URL: https://demo.playwright.dev/todomvc

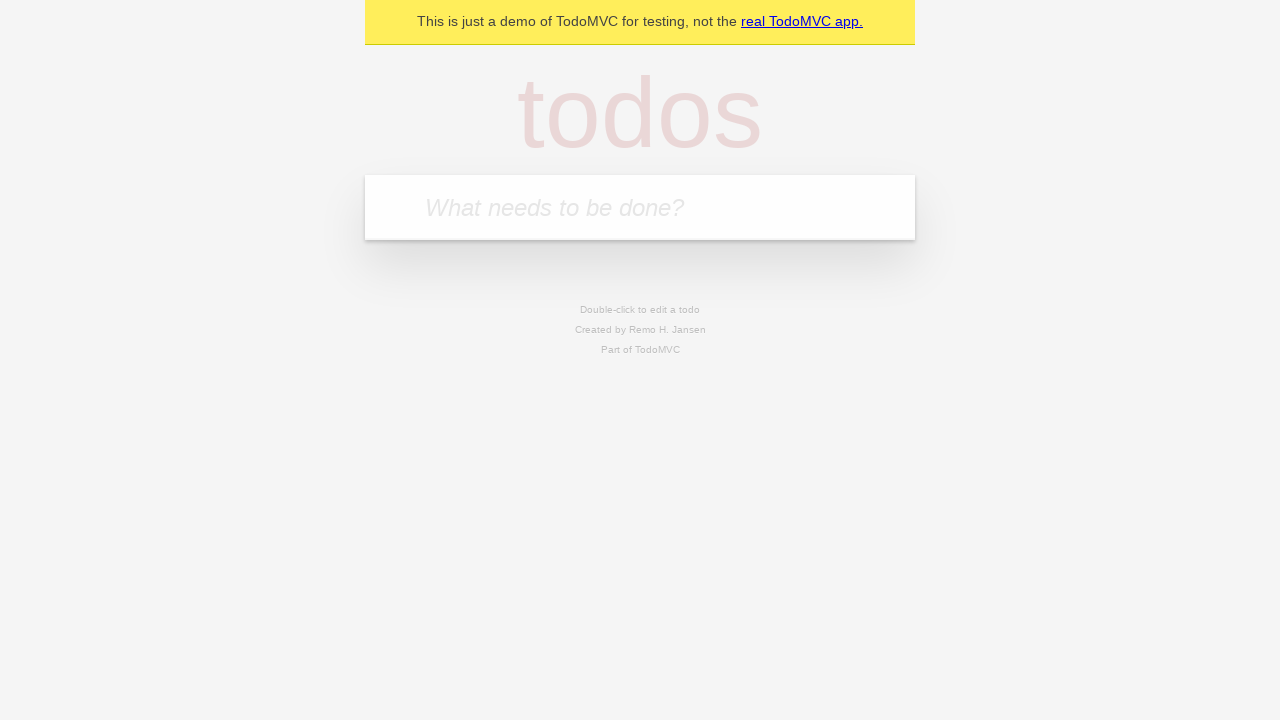

Filled new todo input with 'buy some cheese' on .new-todo
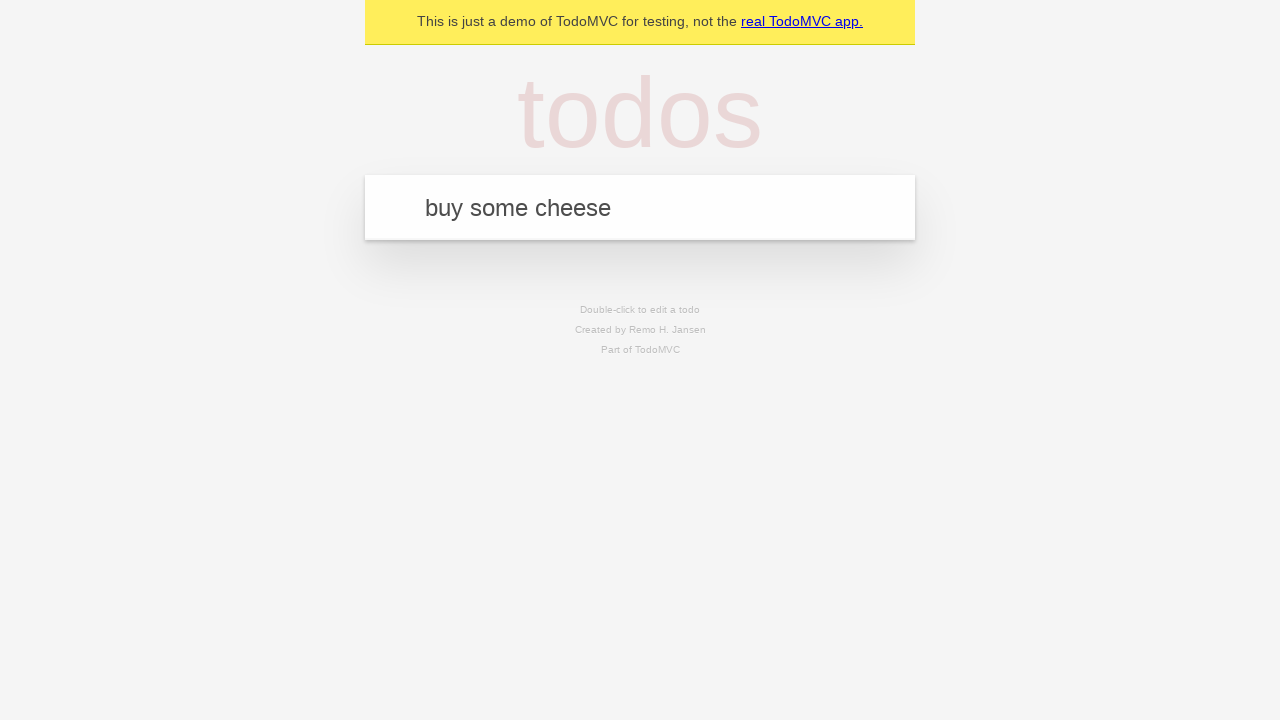

Pressed Enter to add todo item on .new-todo
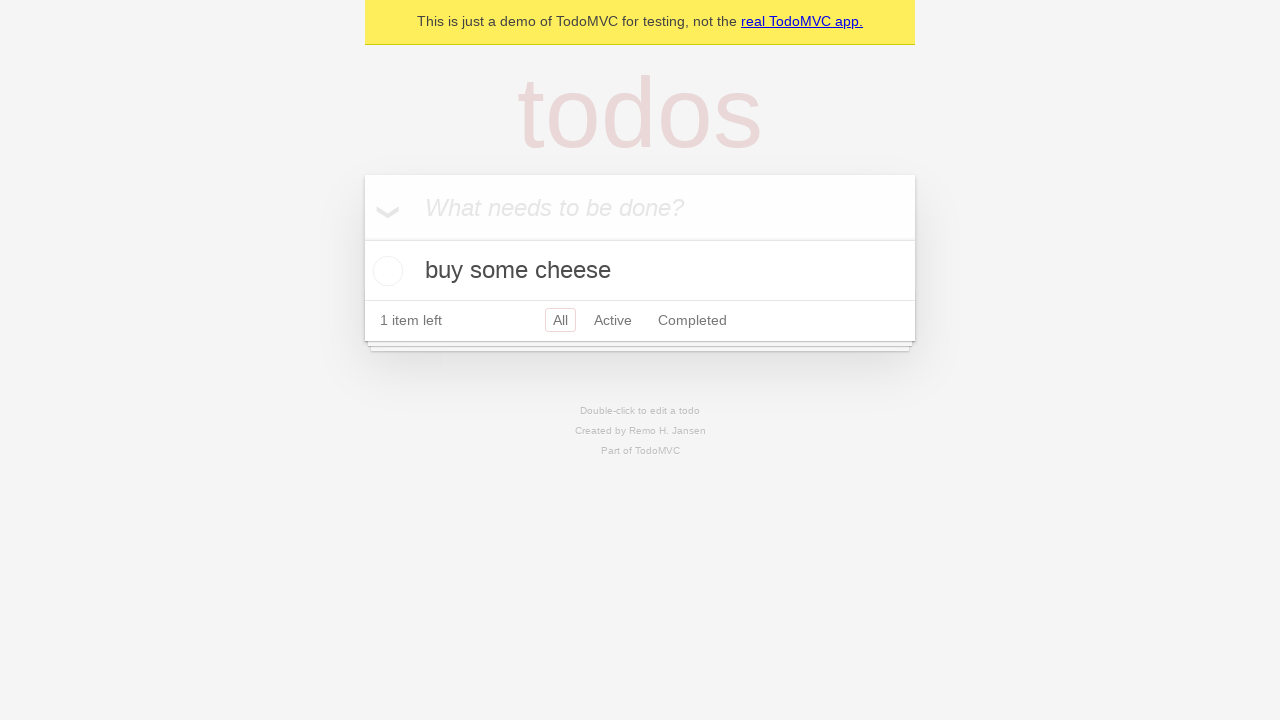

Main section became visible after adding todo
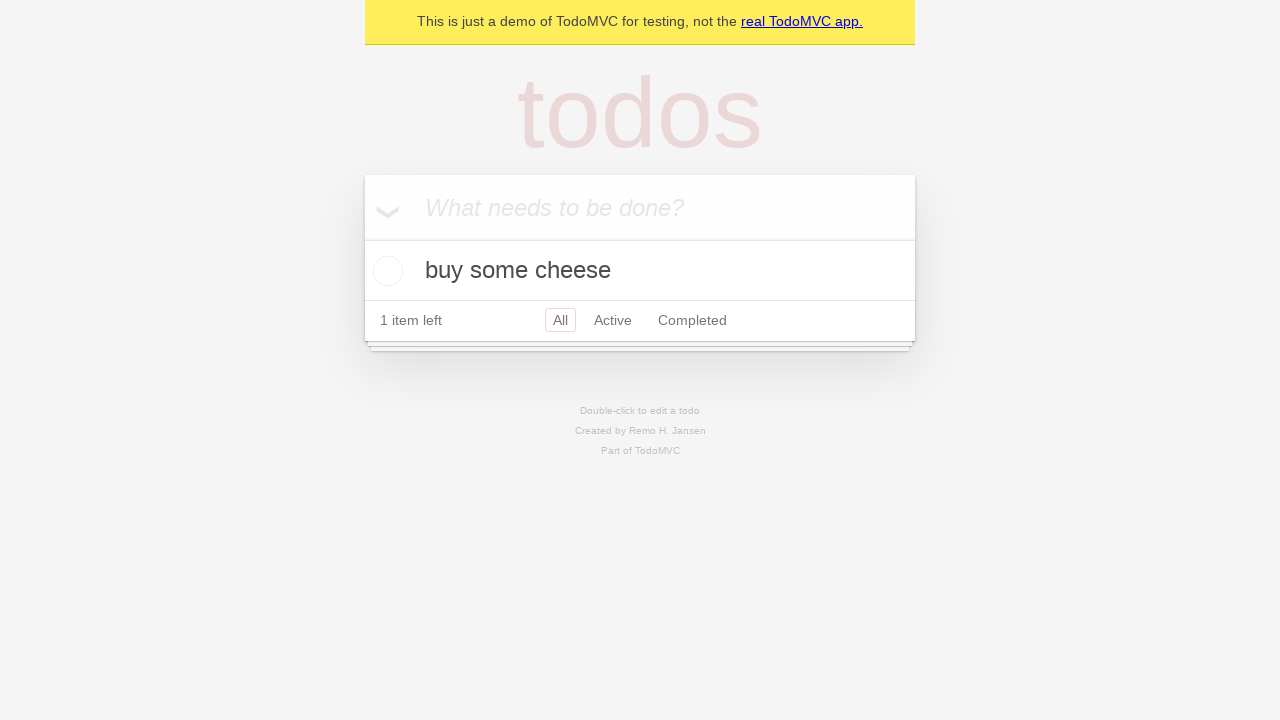

Footer section became visible after adding todo
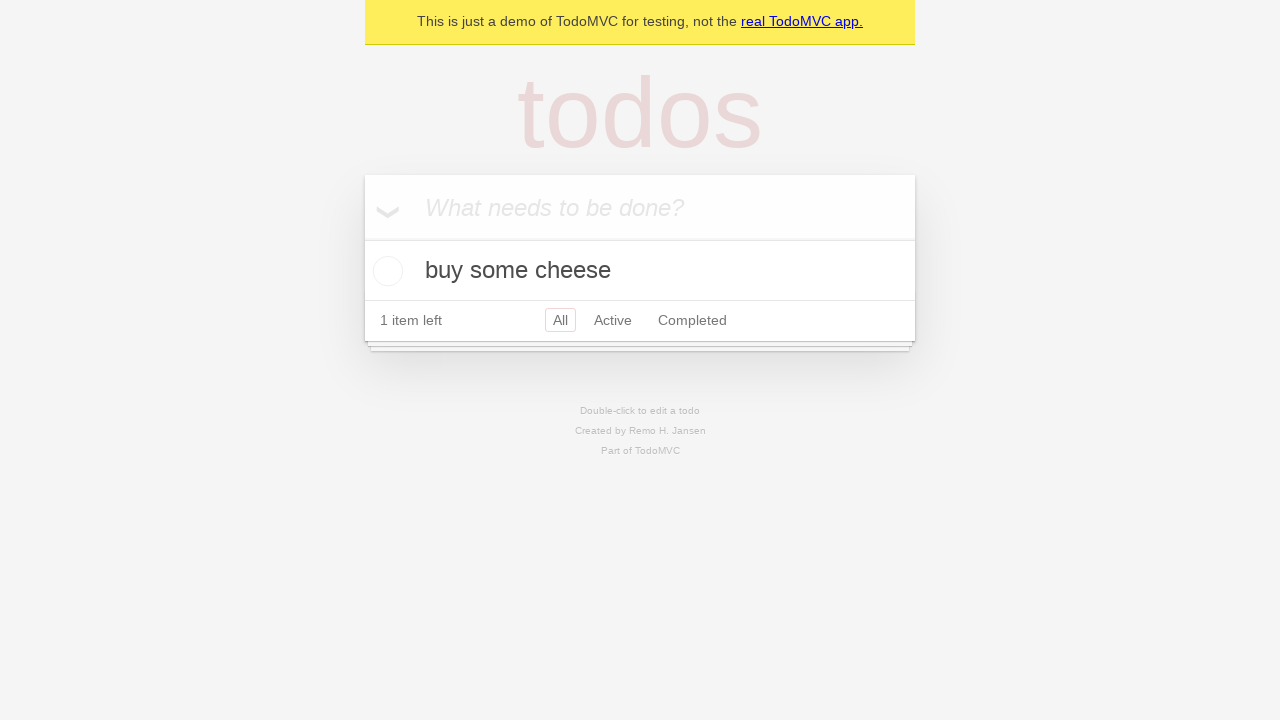

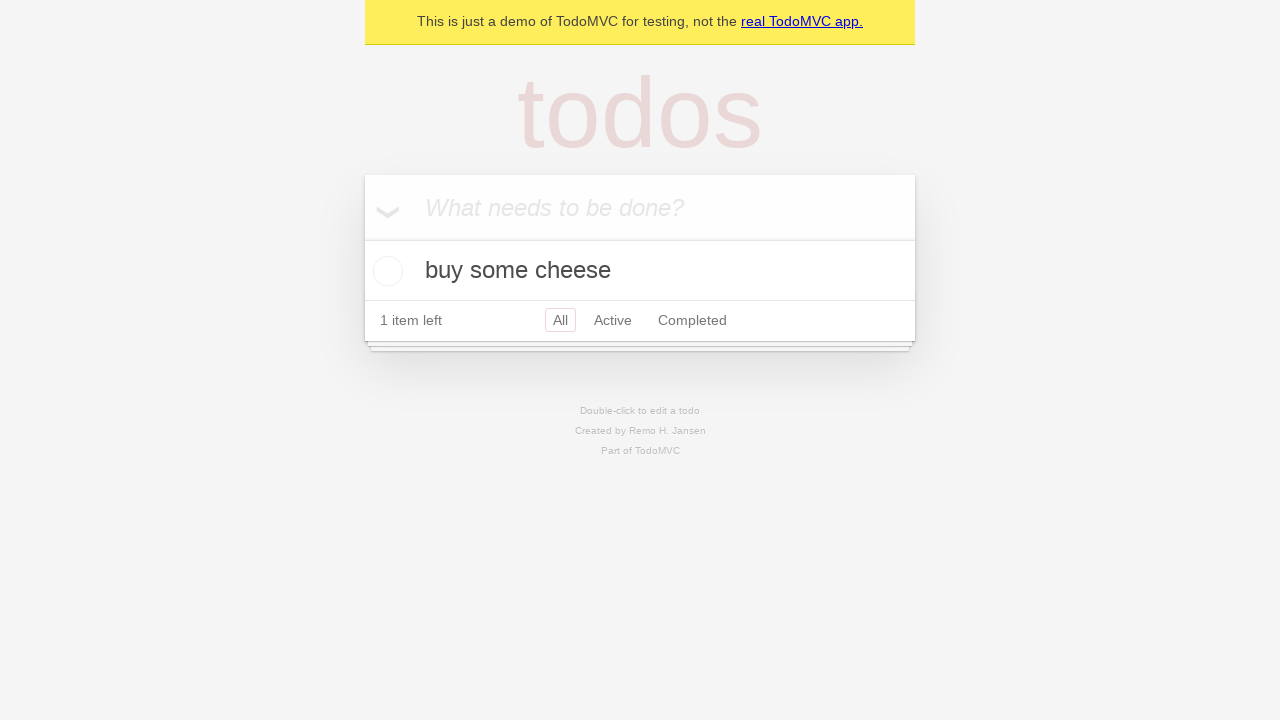